Tests registration form by filling first name and selecting gender radio button

Starting URL: http://demo.automationtesting.in/Register.html

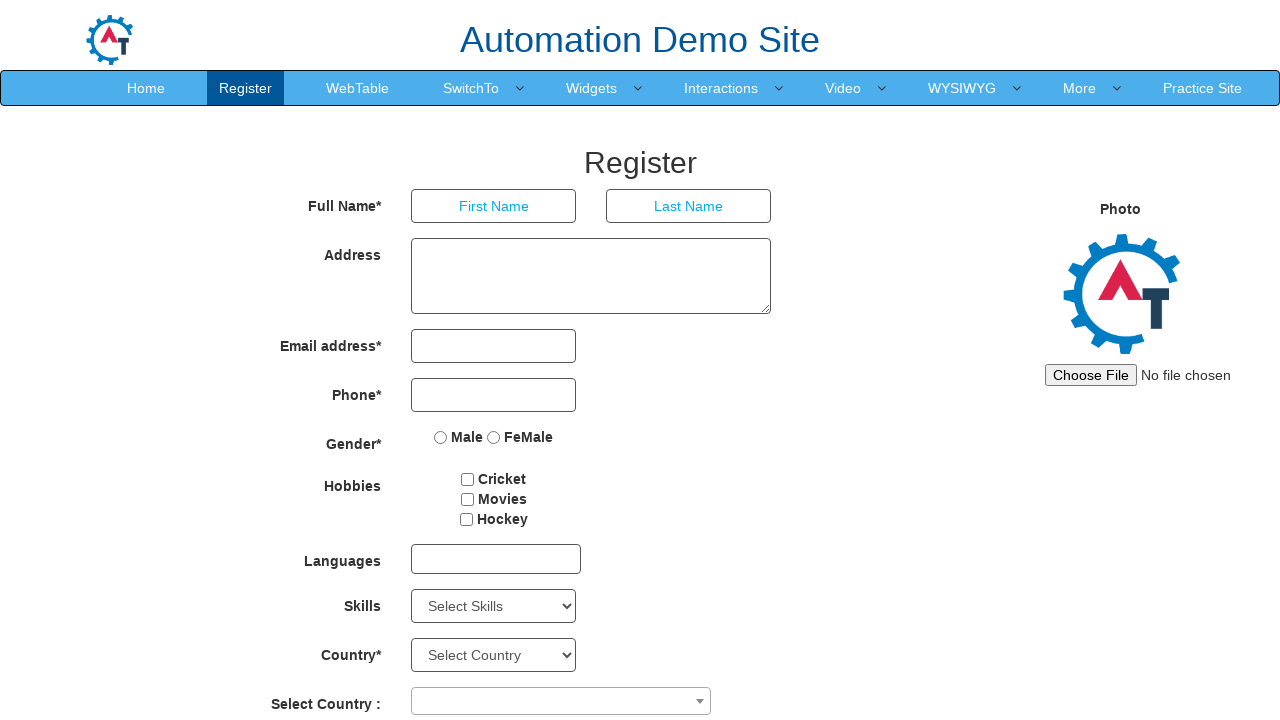

Filled first name field with 'Dinesh' on input[placeholder='First Name']
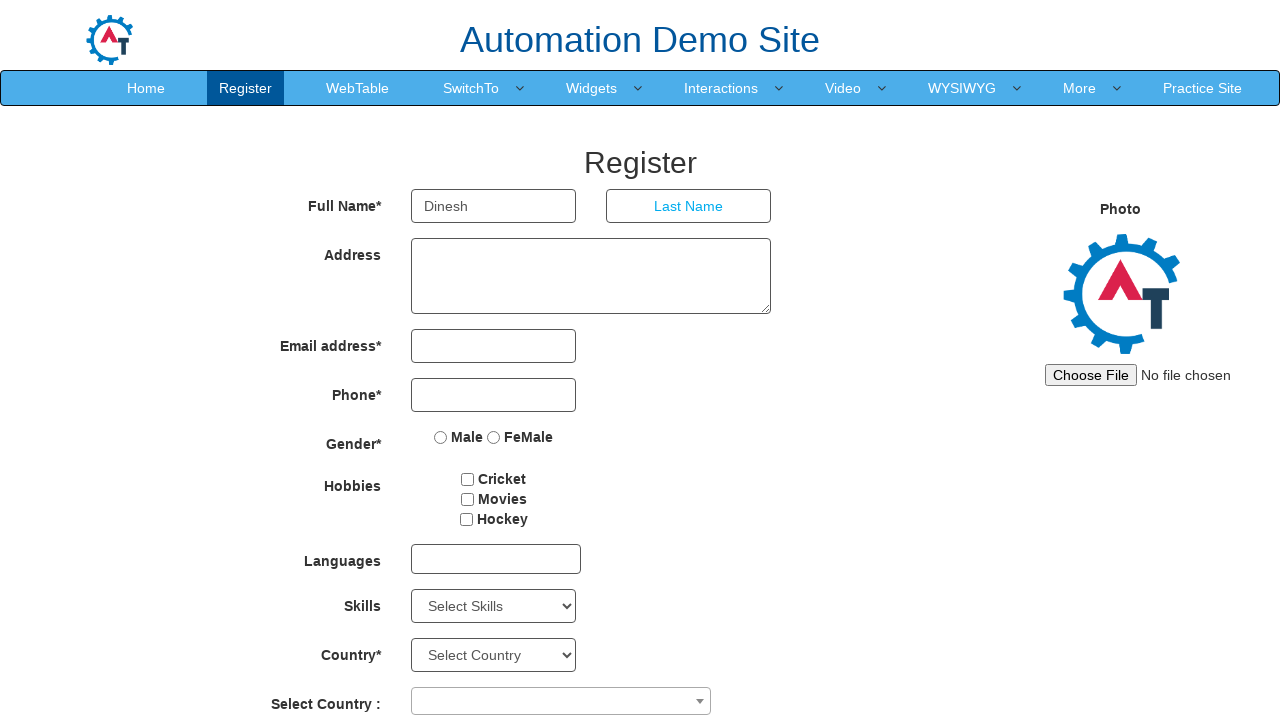

Selected 'Male' gender radio button at (441, 437) on input[value='Male']
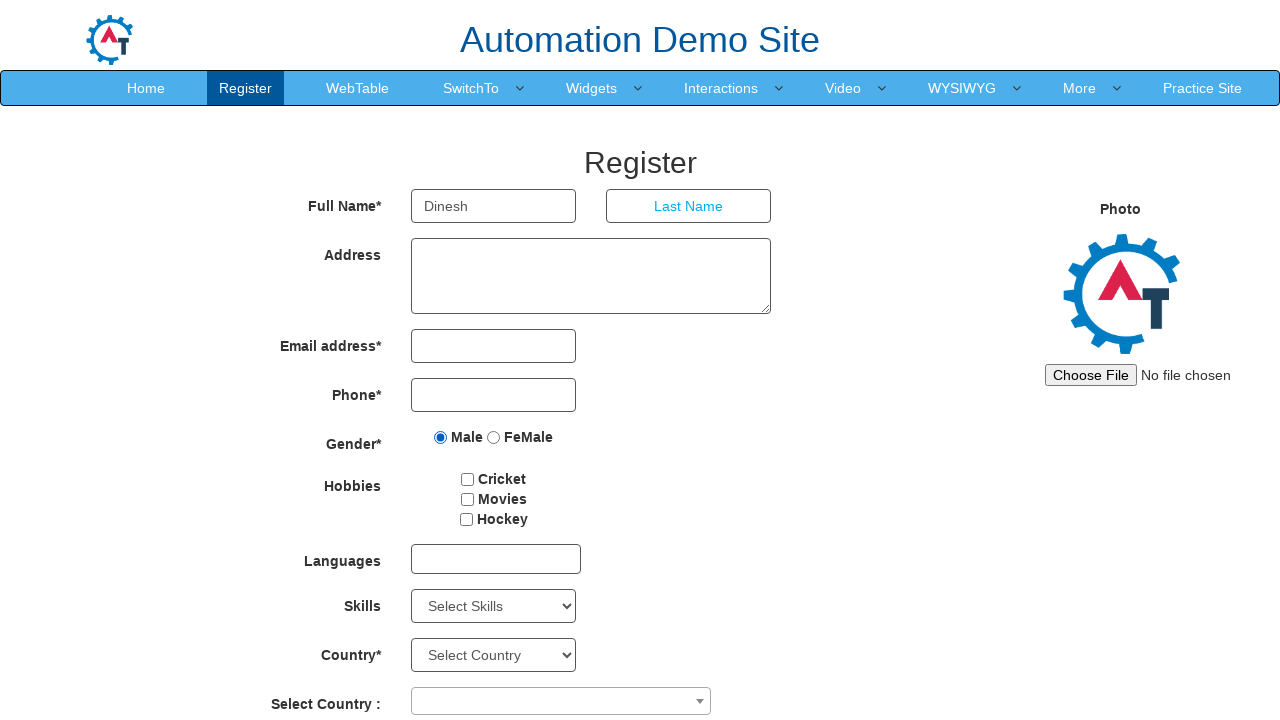

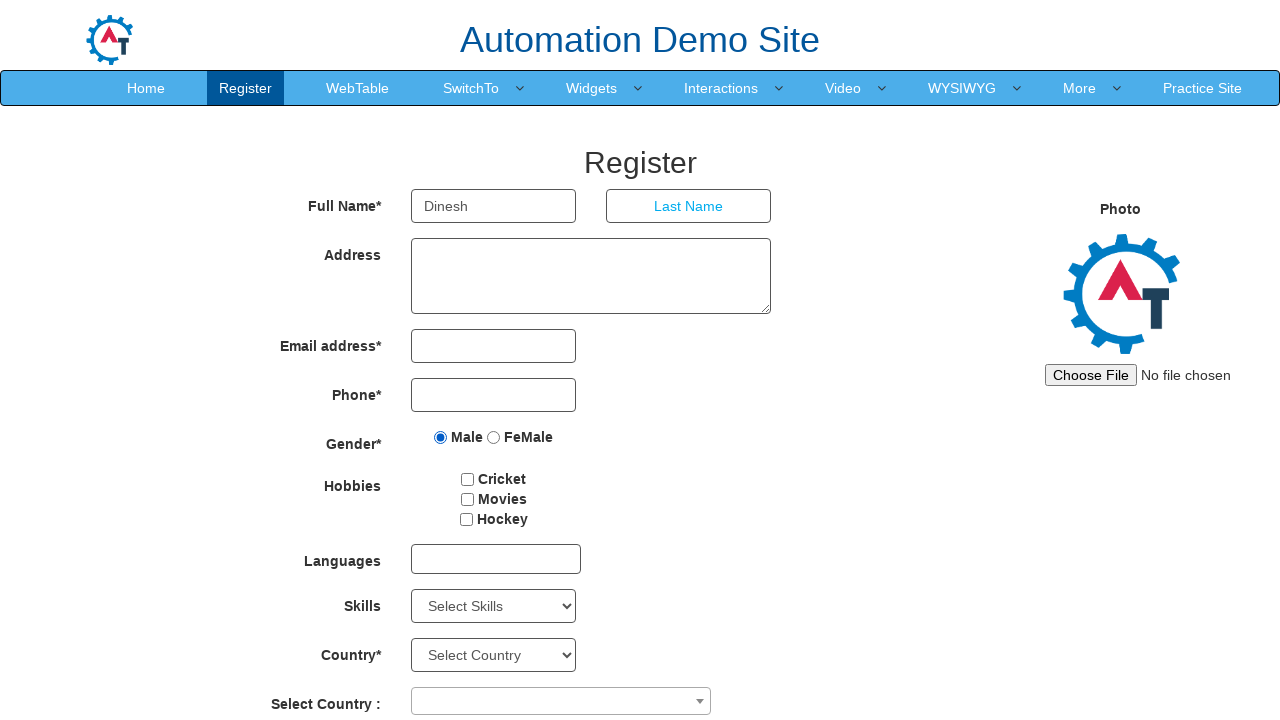